Simple test that navigates to the Platzi website homepage and verifies it loads successfully.

Starting URL: https://www.platzi.com

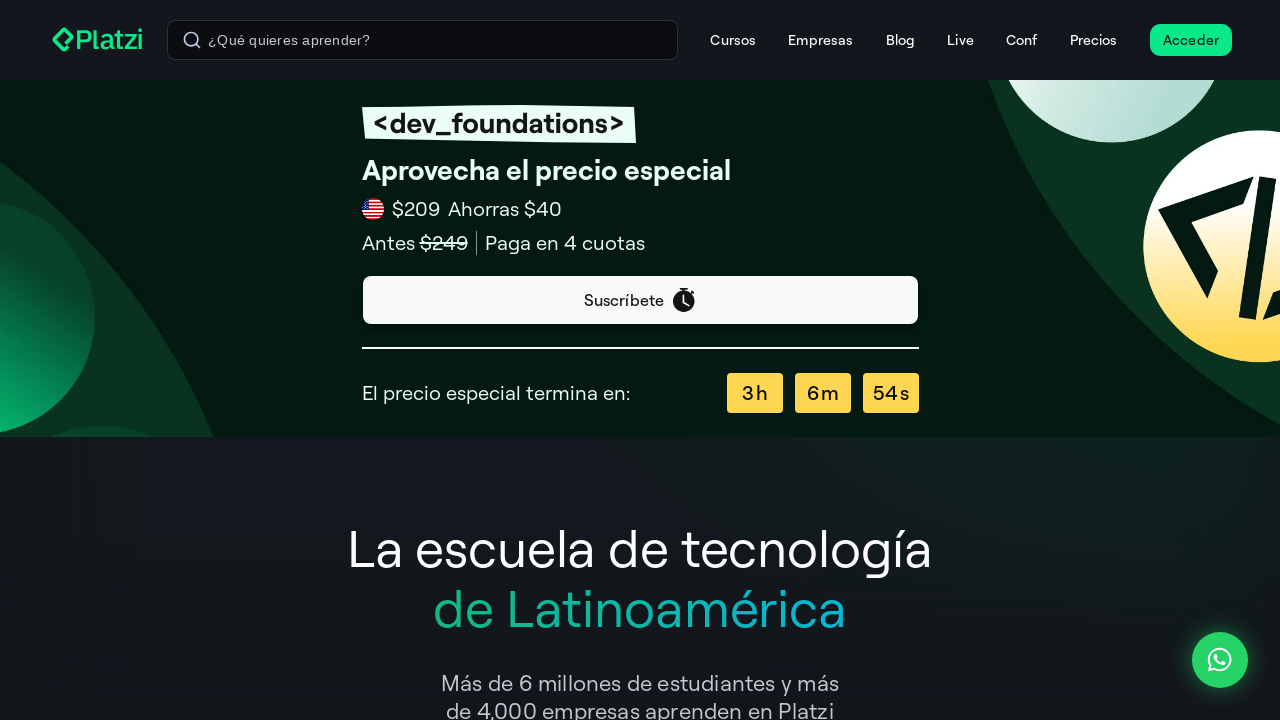

Page DOM content loaded
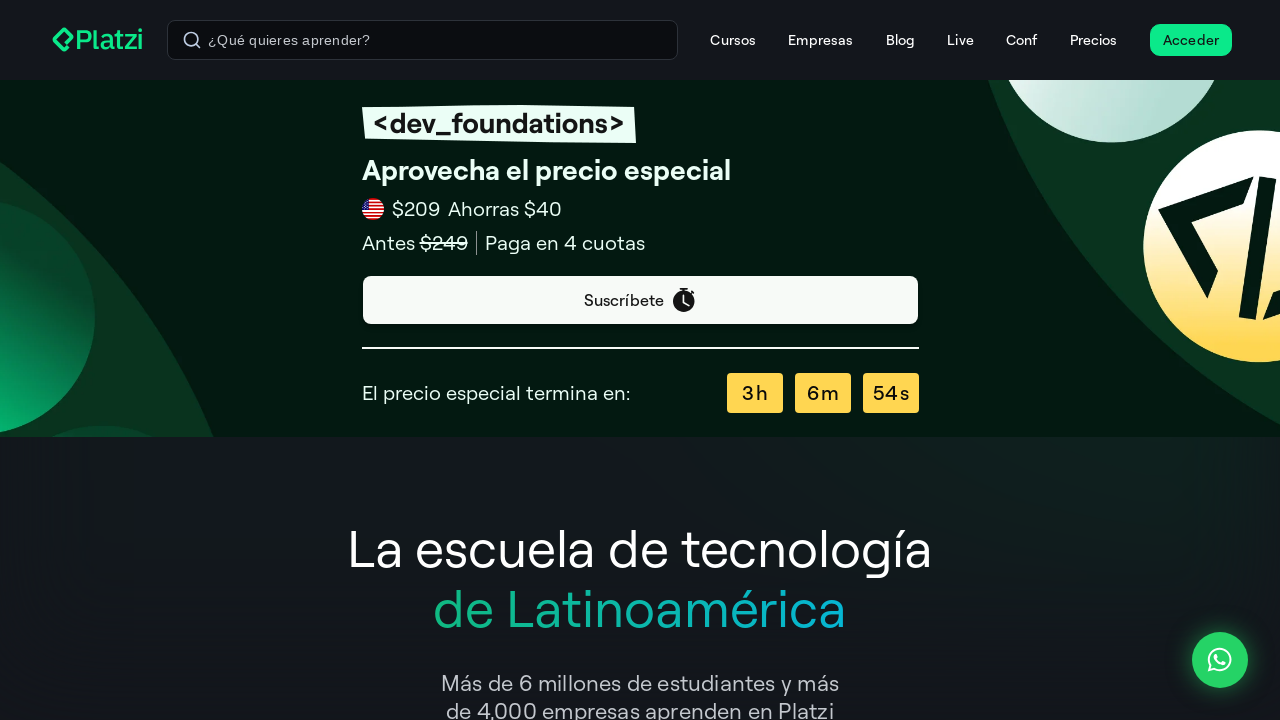

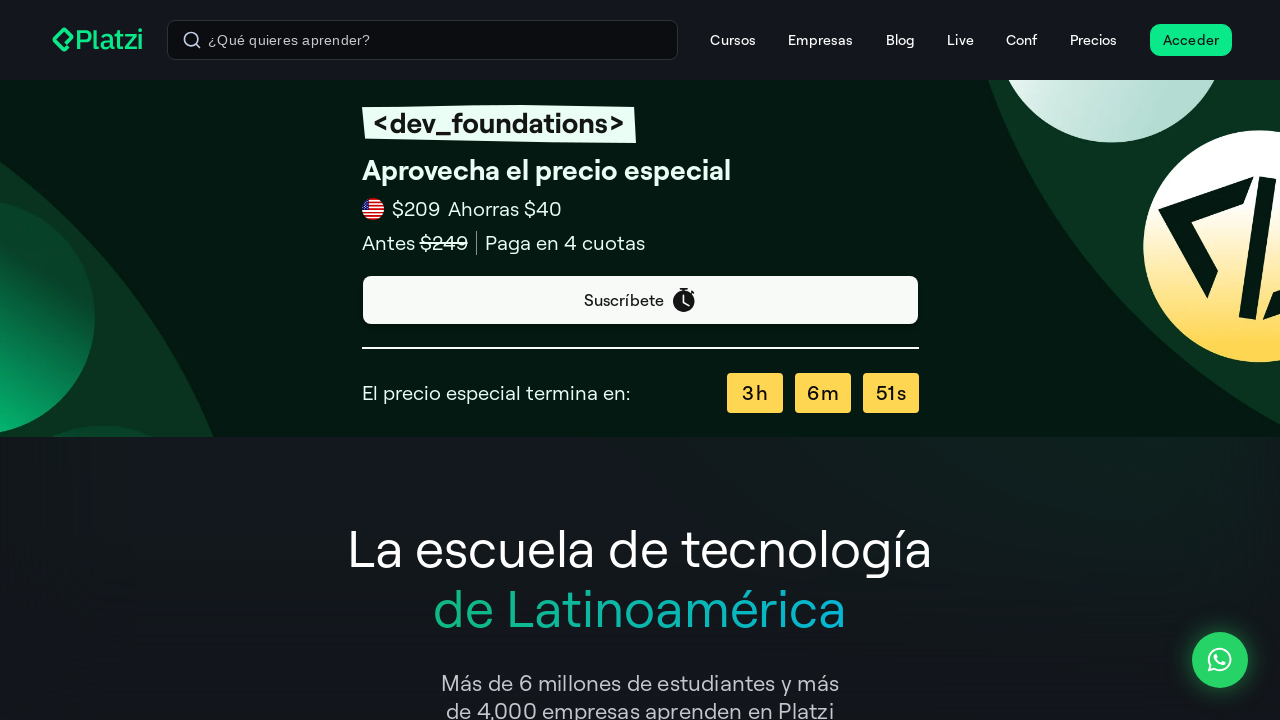